Navigates to a barcode generator website and verifies that a barcode image is displayed

Starting URL: https://barcode.tec-it.com/en/?data=bankit%20service%20private%20%20limited

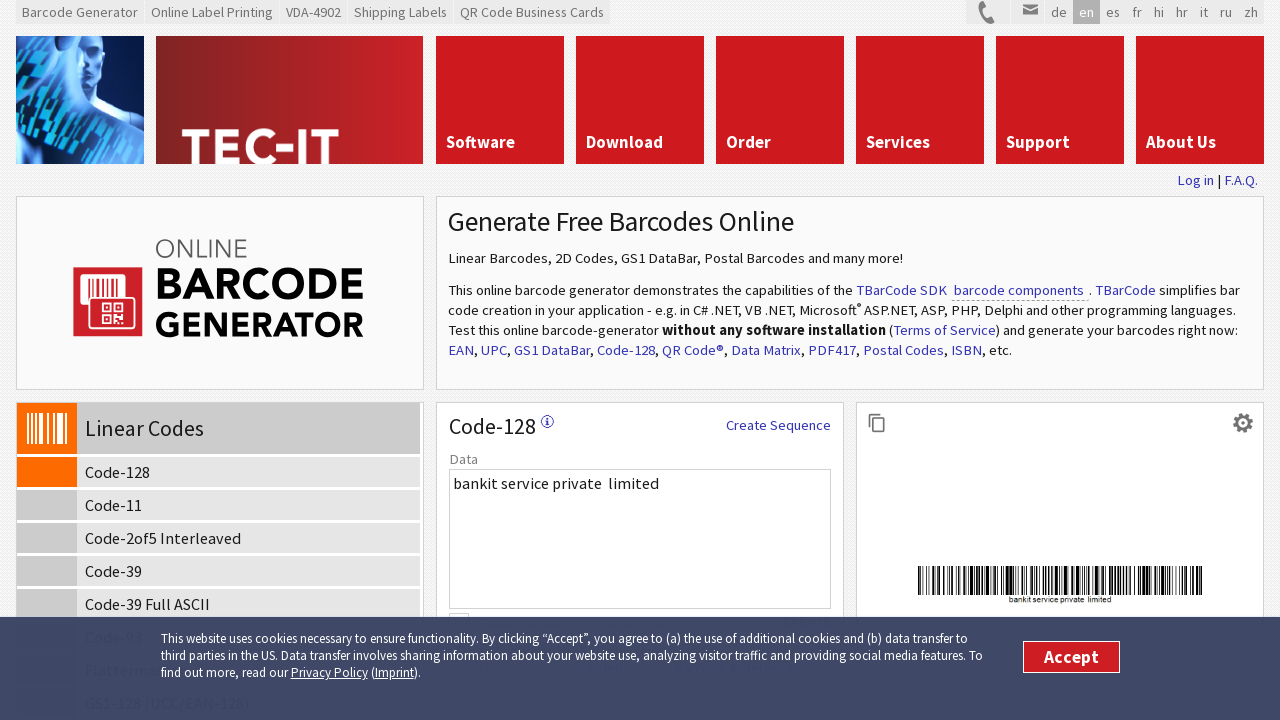

Navigated to barcode generator website with 'bankit service private limited' data
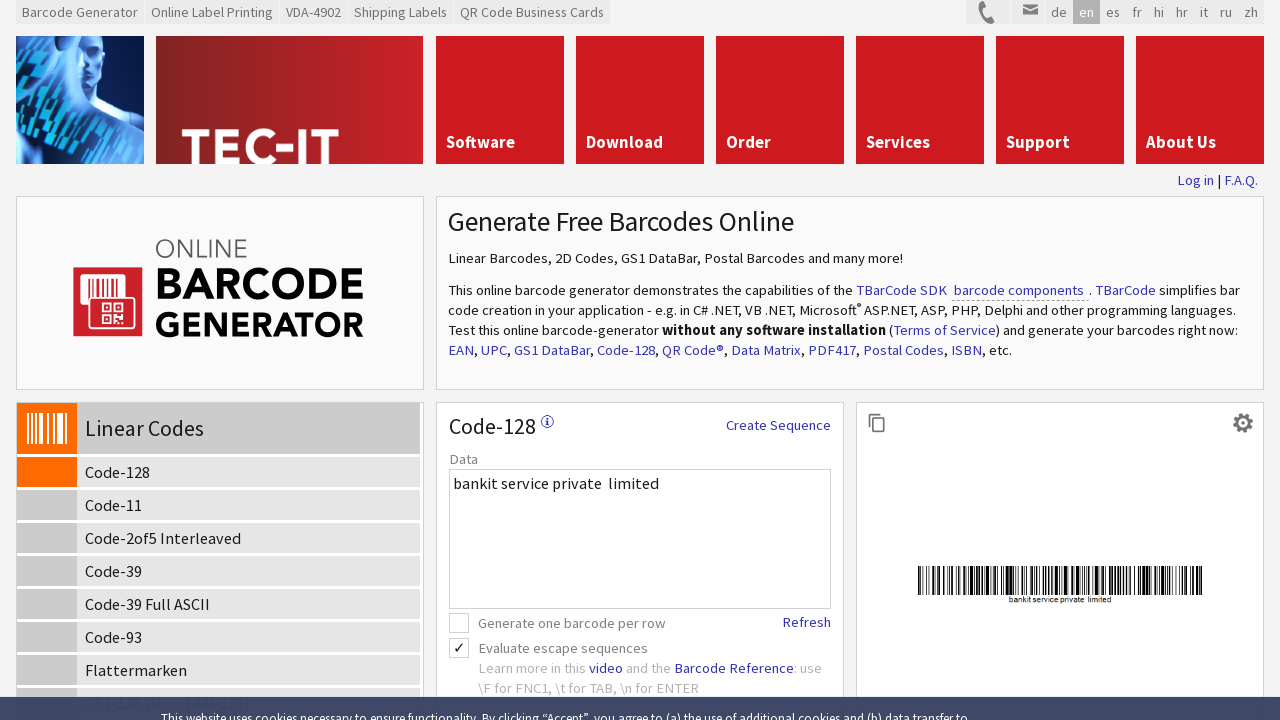

Barcode image element loaded on page
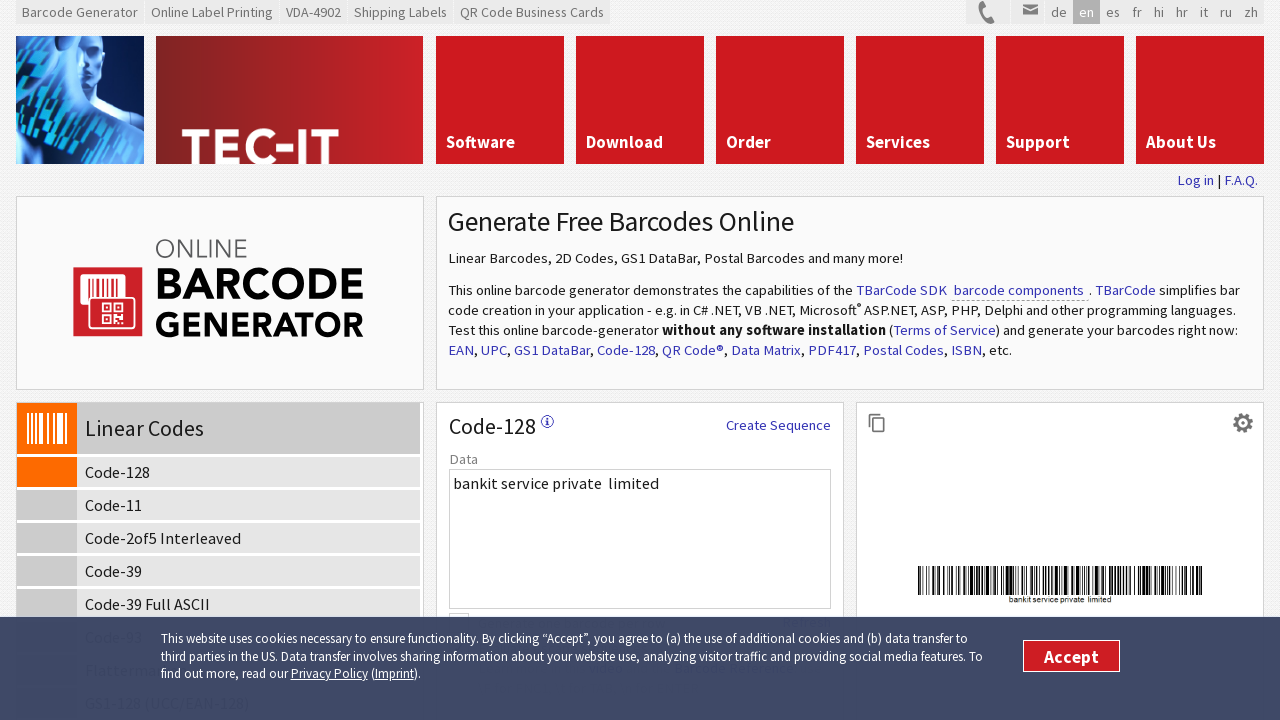

Located the barcode image element
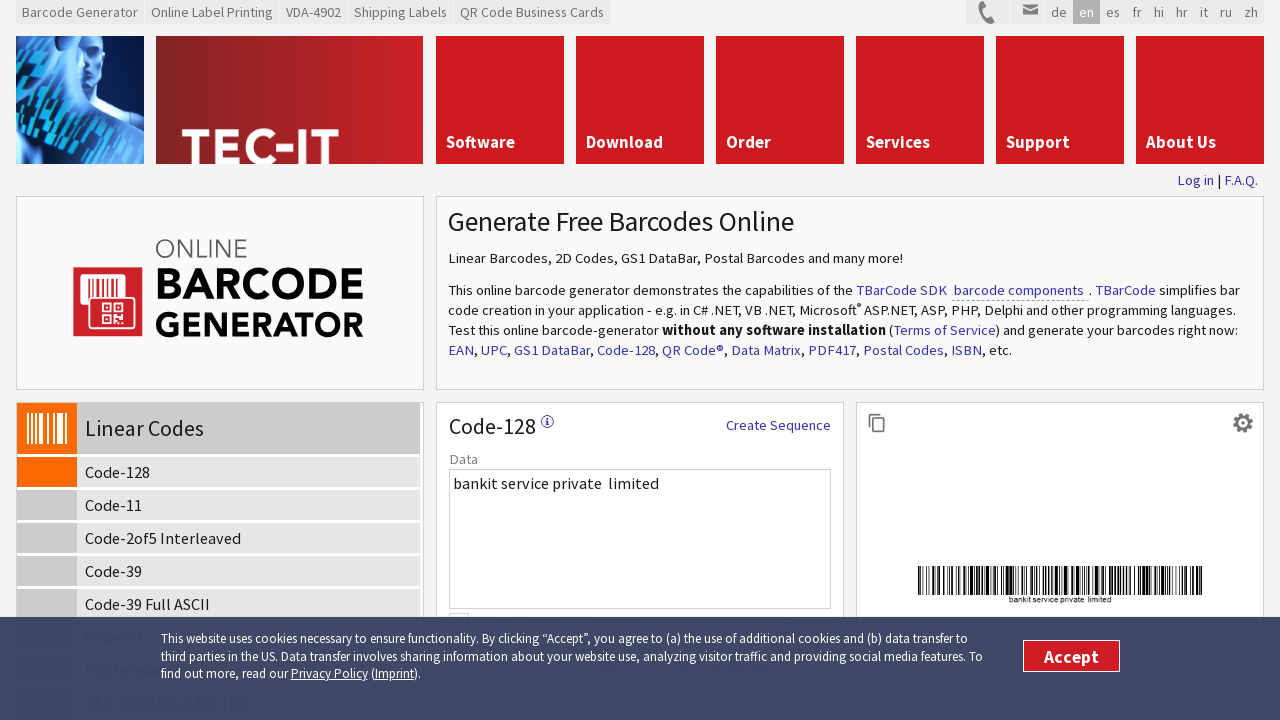

Verified that barcode image has a valid src attribute
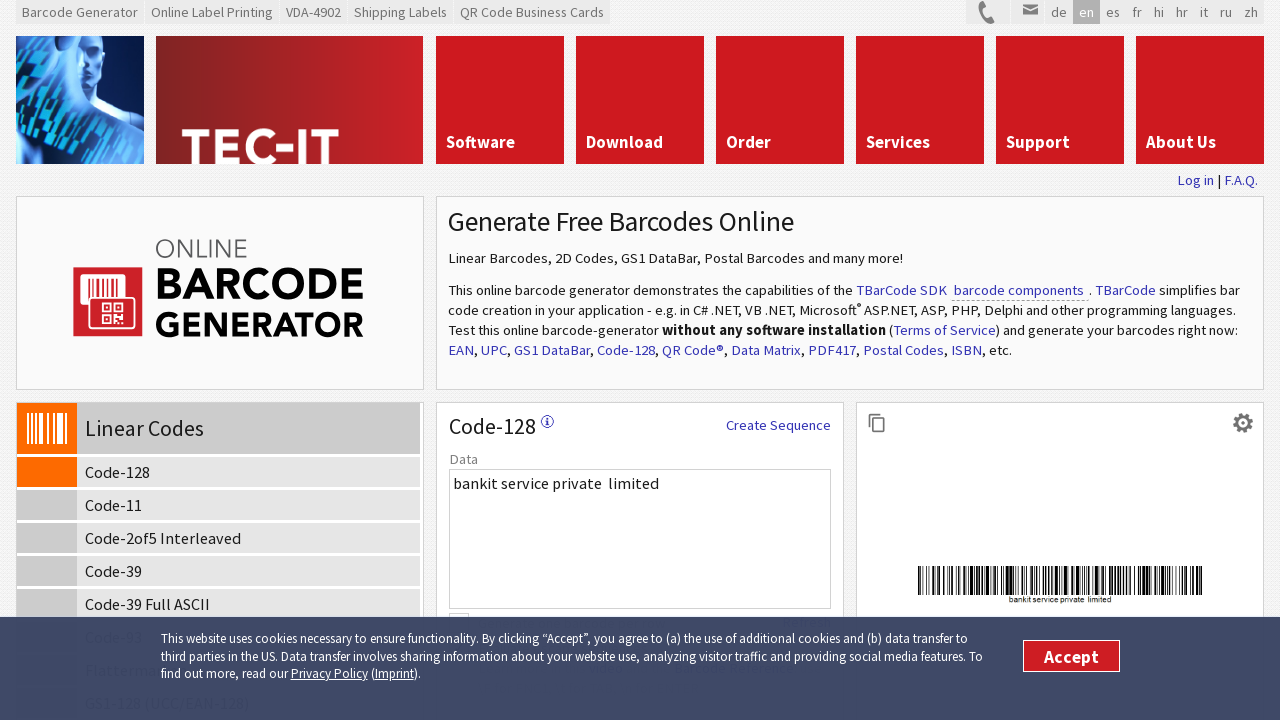

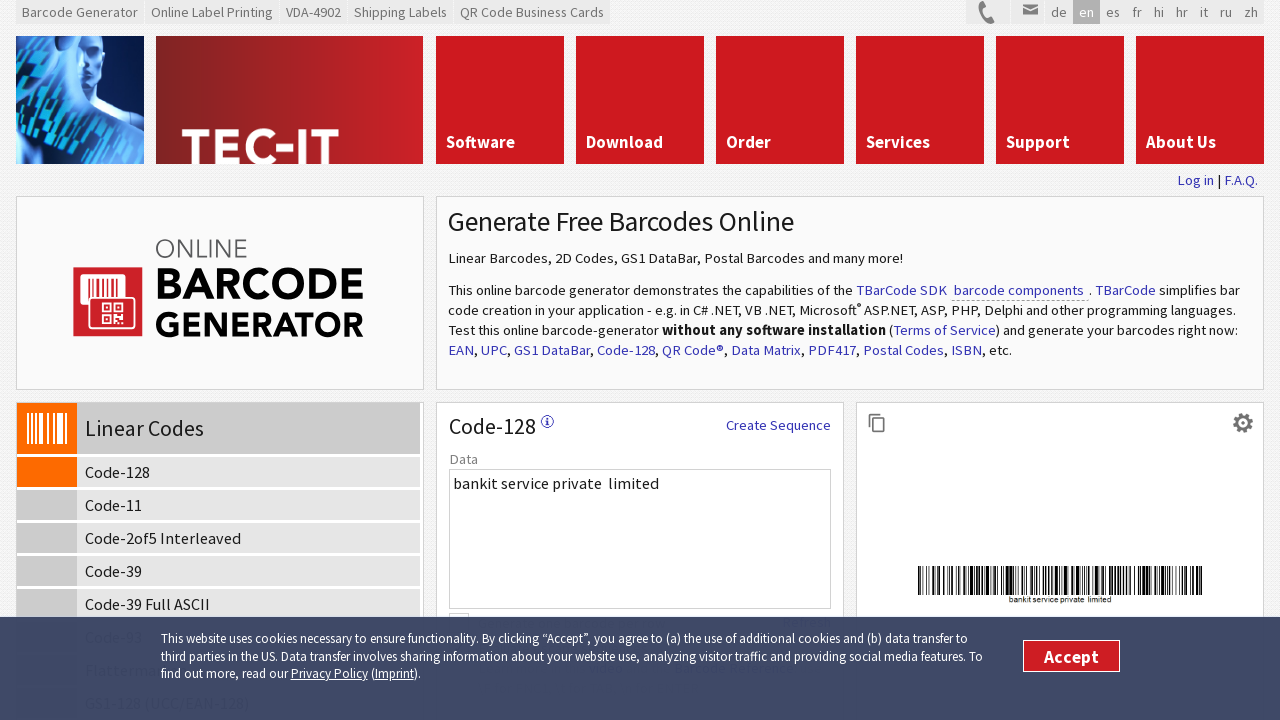